Tests textarea input functionality on a practice website by filling multiple textarea elements with text values

Starting URL: http://omayo.blogspot.com/

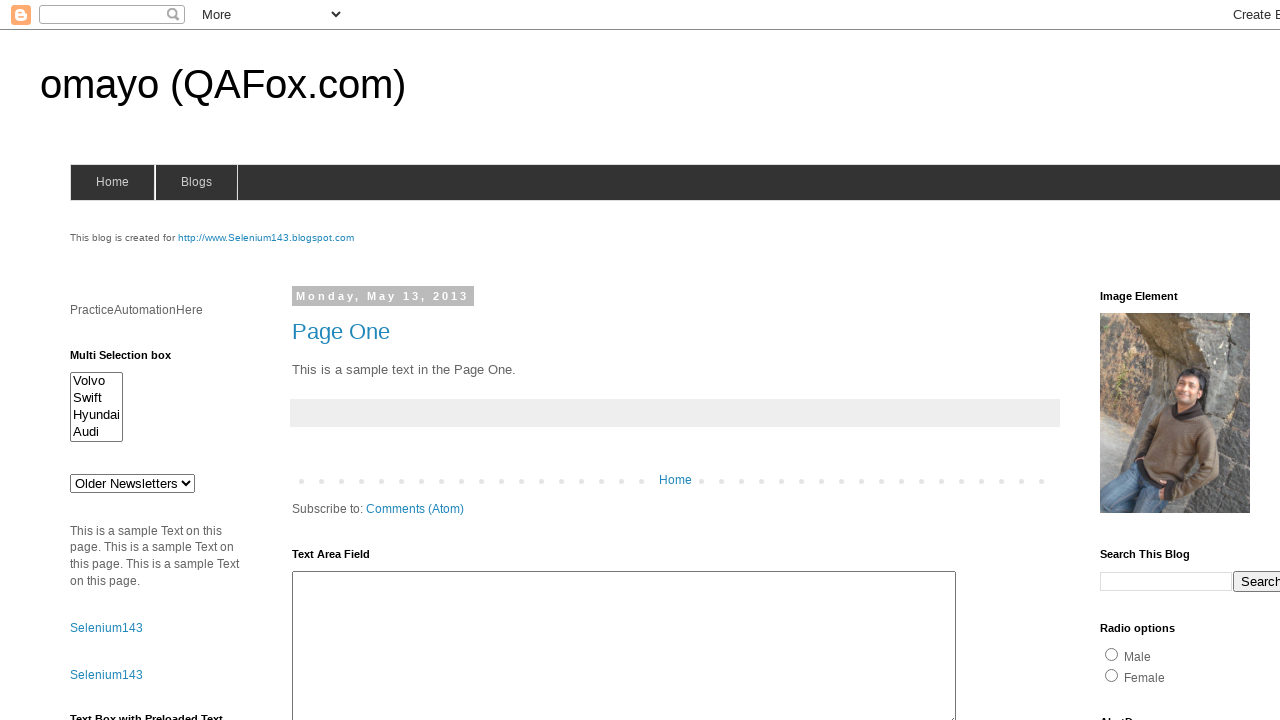

Filled first textarea with 'amit' on textarea >> nth=0
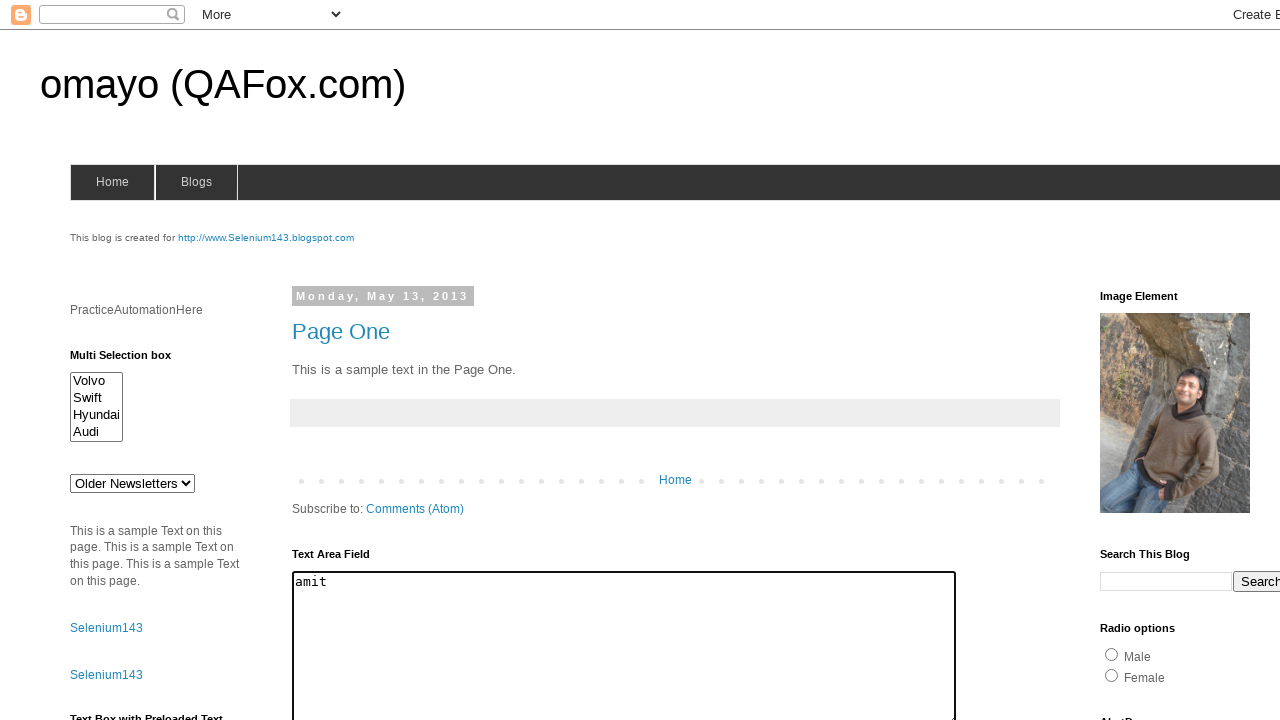

Waited 1000ms for action to complete
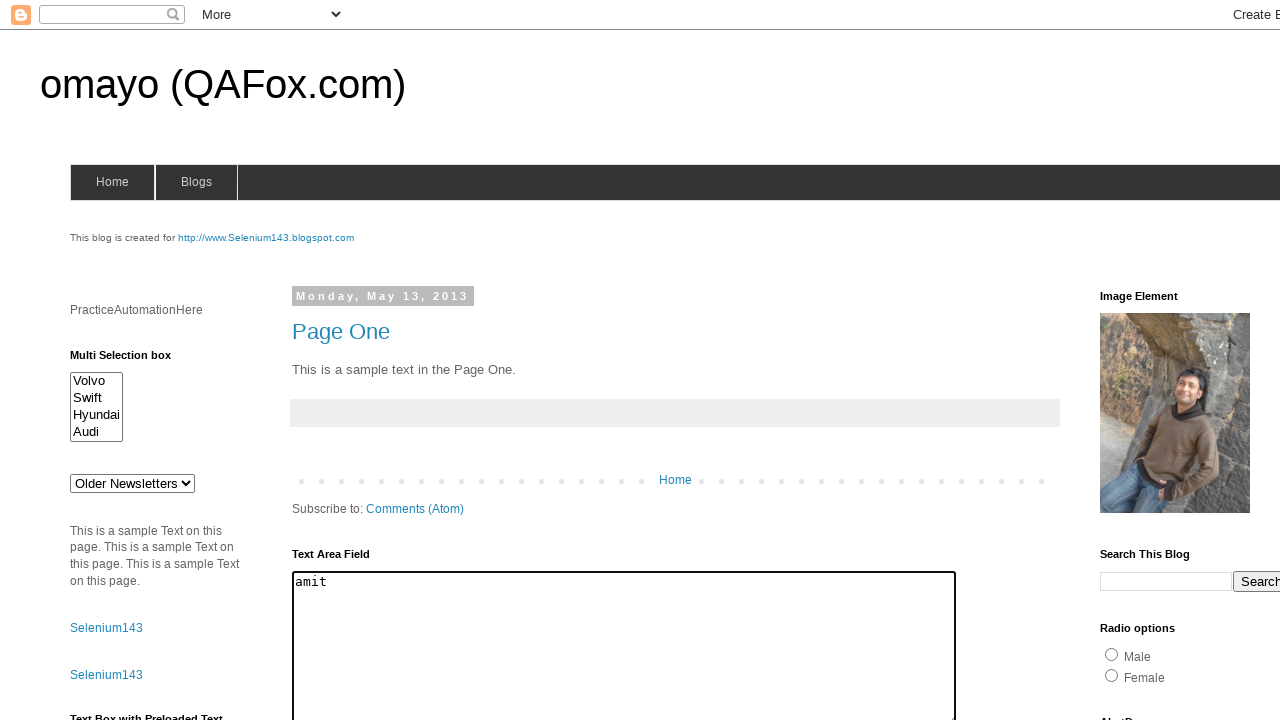

Filled second textarea with 'ki' on textarea >> nth=1
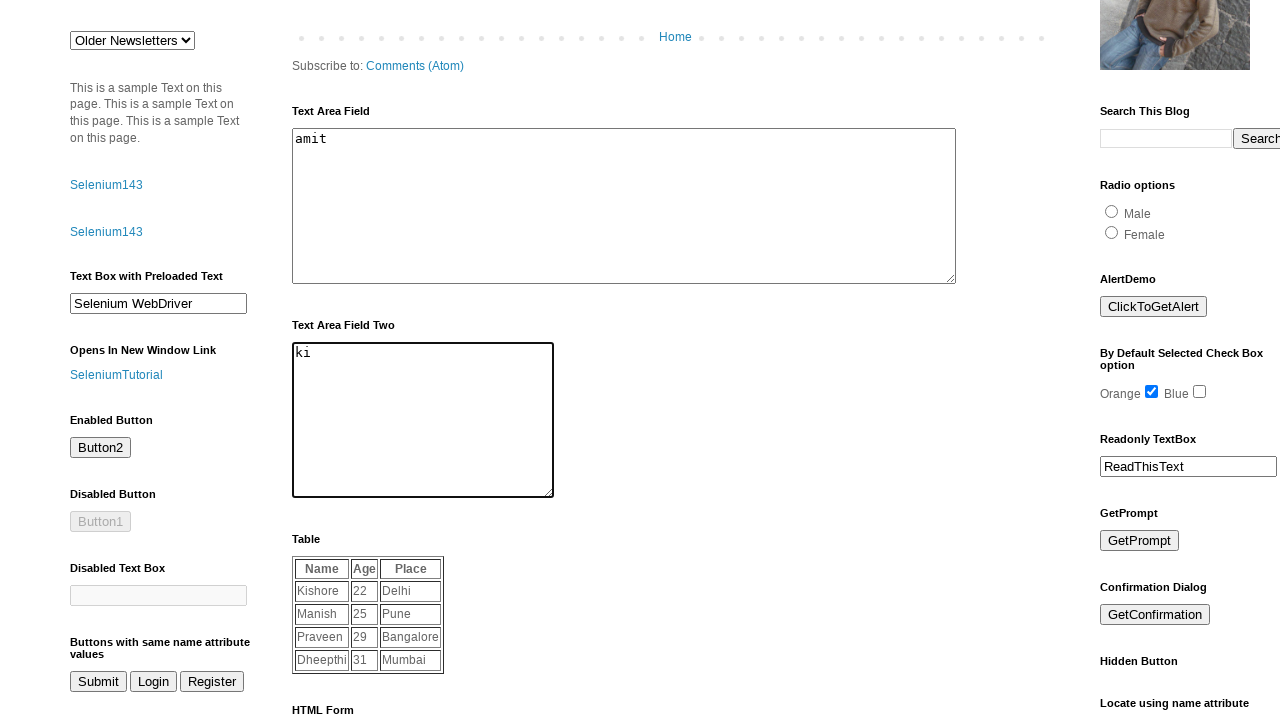

Waited 1000ms to see the result
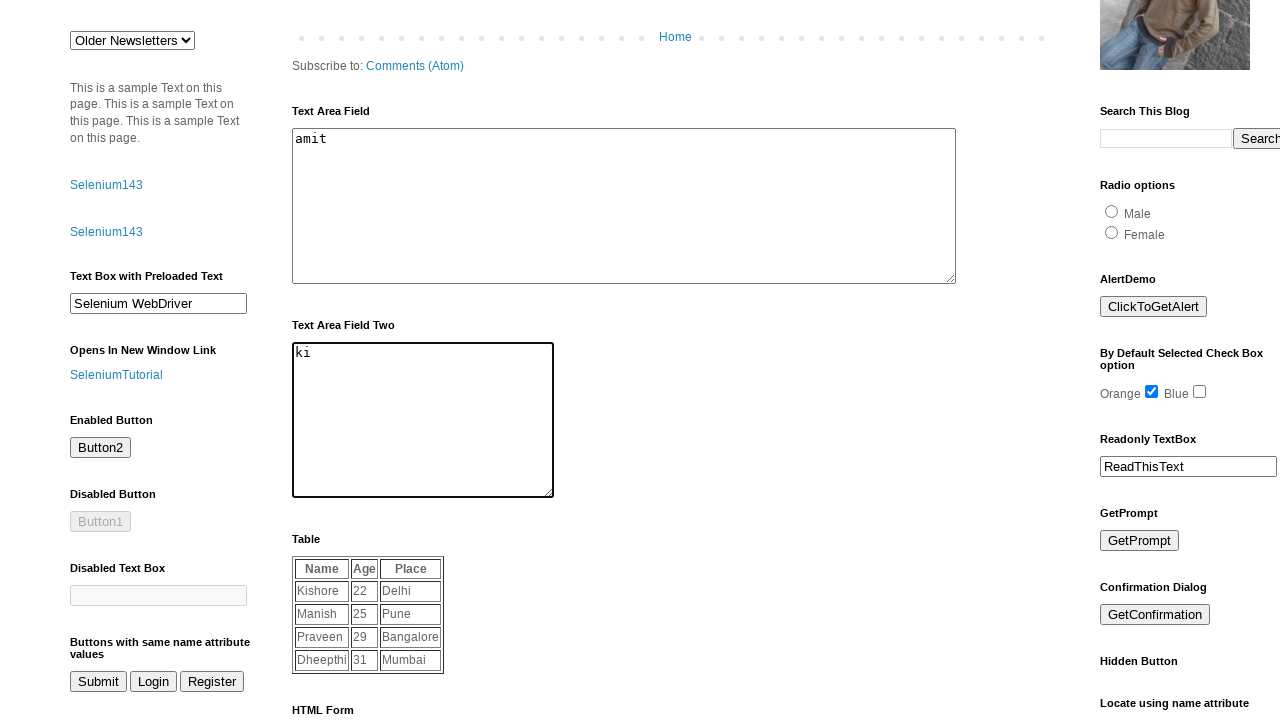

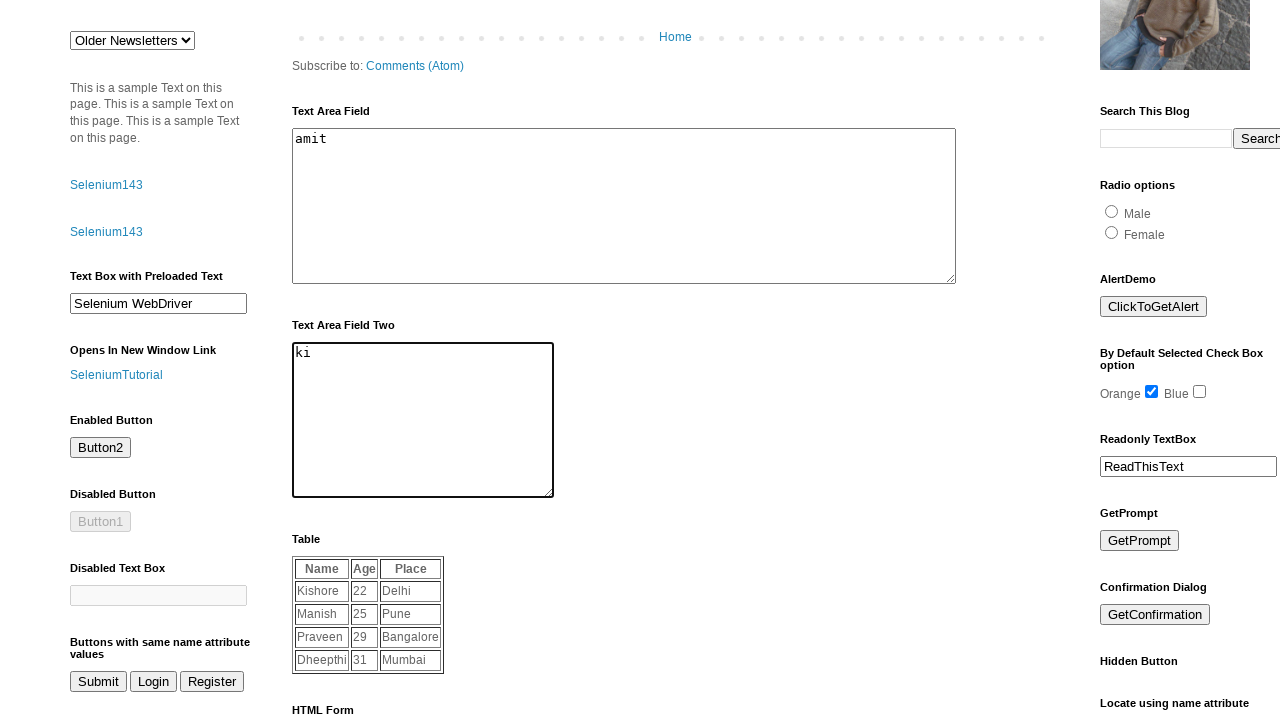